Tests drag and drop functionality on the jQuery UI droppable demo page by switching to an iframe and dragging an element onto a drop target.

Starting URL: https://jqueryui.com/droppable

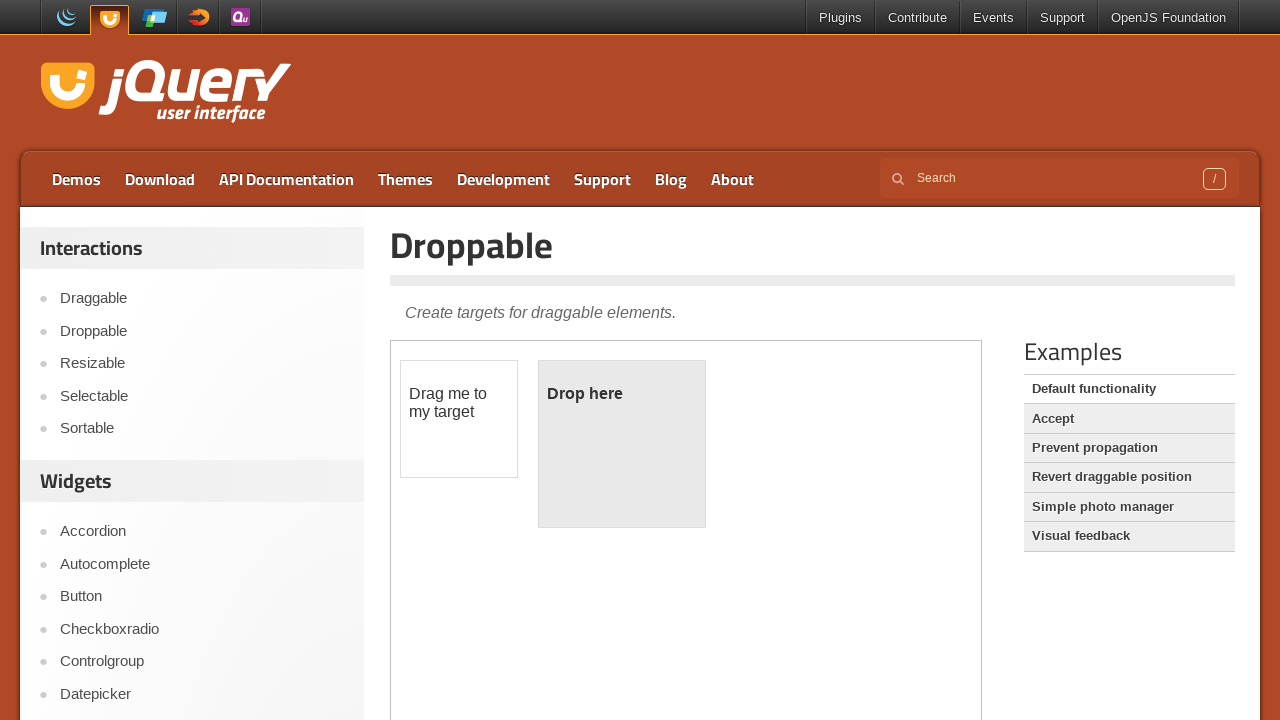

Navigated to jQuery UI droppable demo page
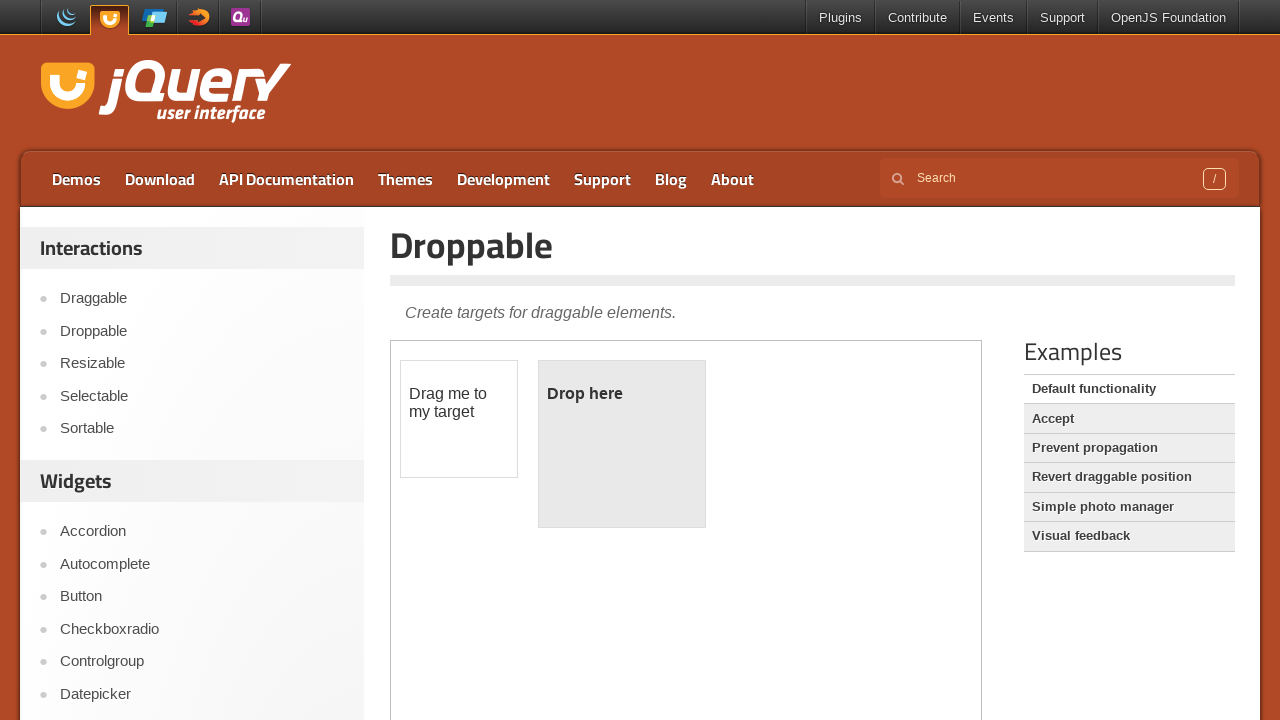

Located the demo iframe
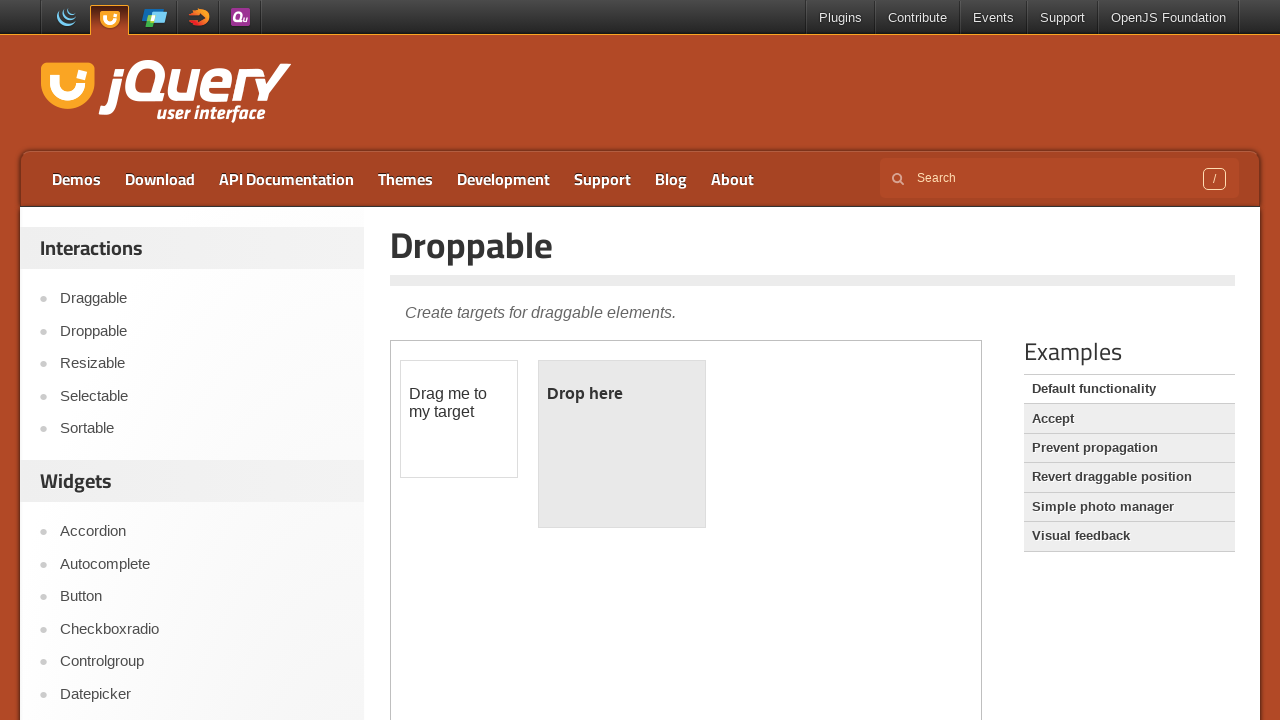

Clicked on the draggable element at (459, 419) on .demo-frame >> internal:control=enter-frame >> #draggable
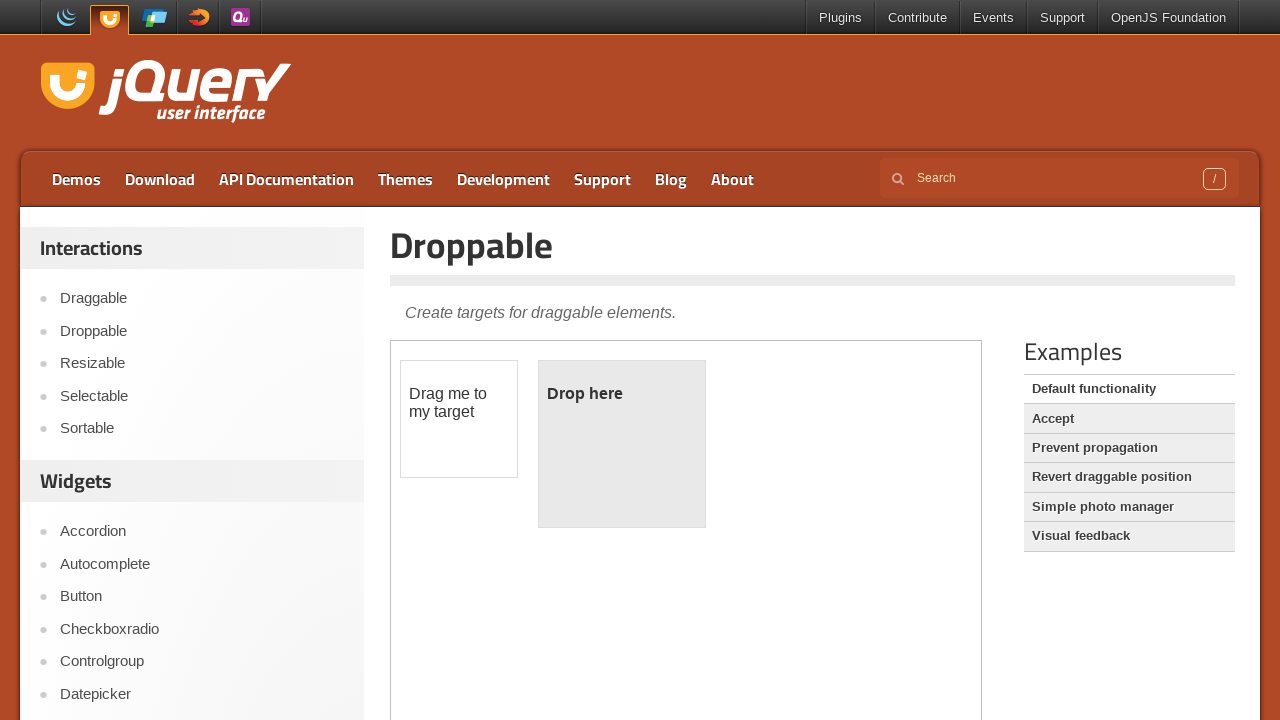

Dragged draggable element onto droppable target at (622, 444)
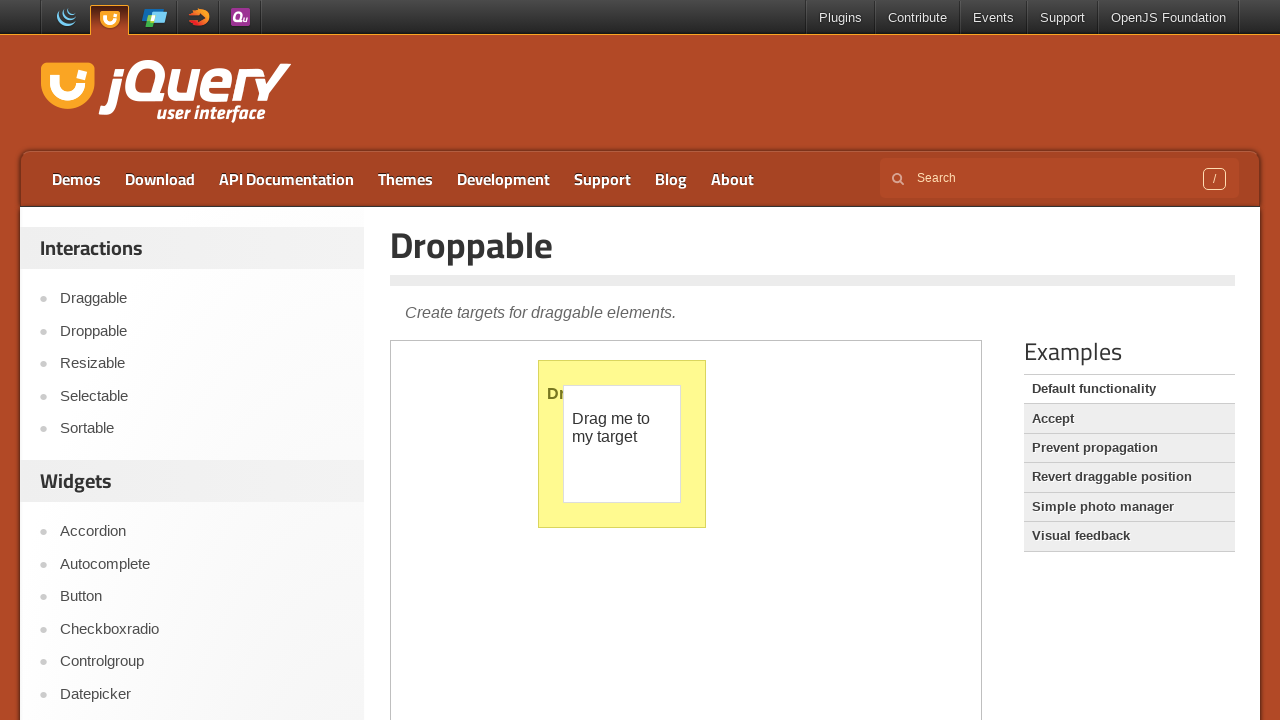

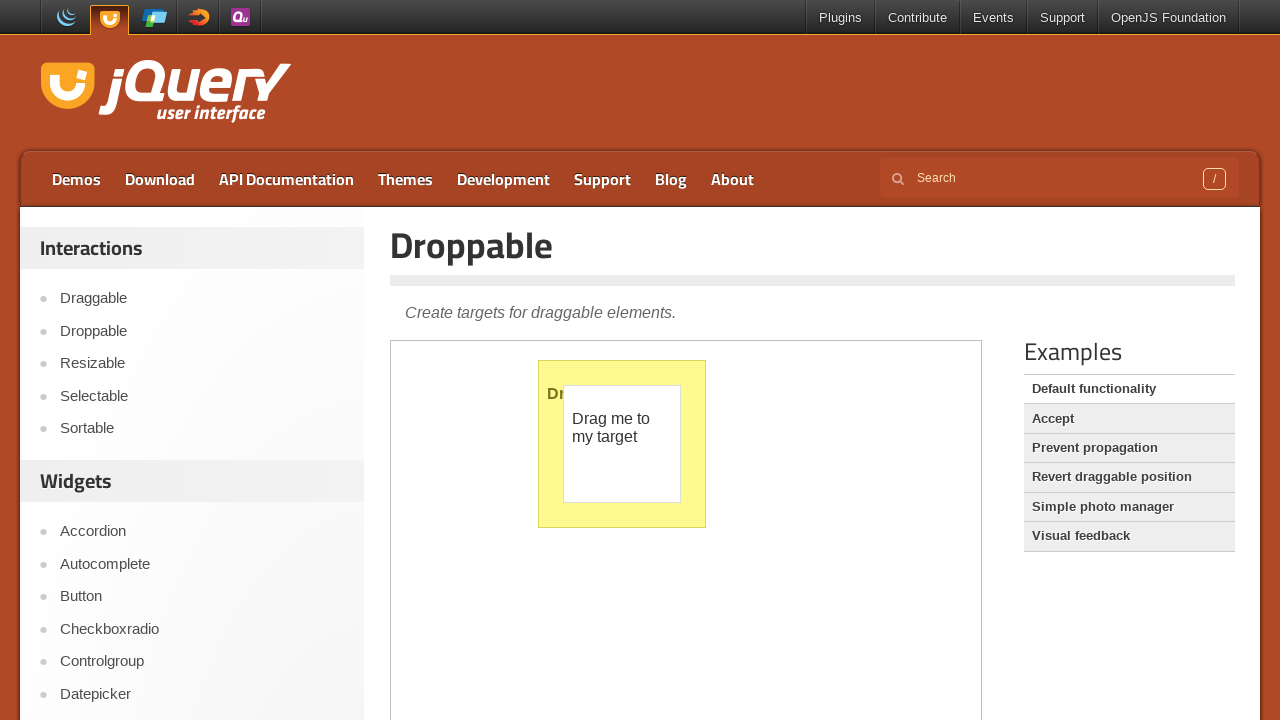